Tests dynamic loading behavior by clicking start button and verifying element displays after 5 seconds

Starting URL: https://automationfc.github.io/dynamic-loading/

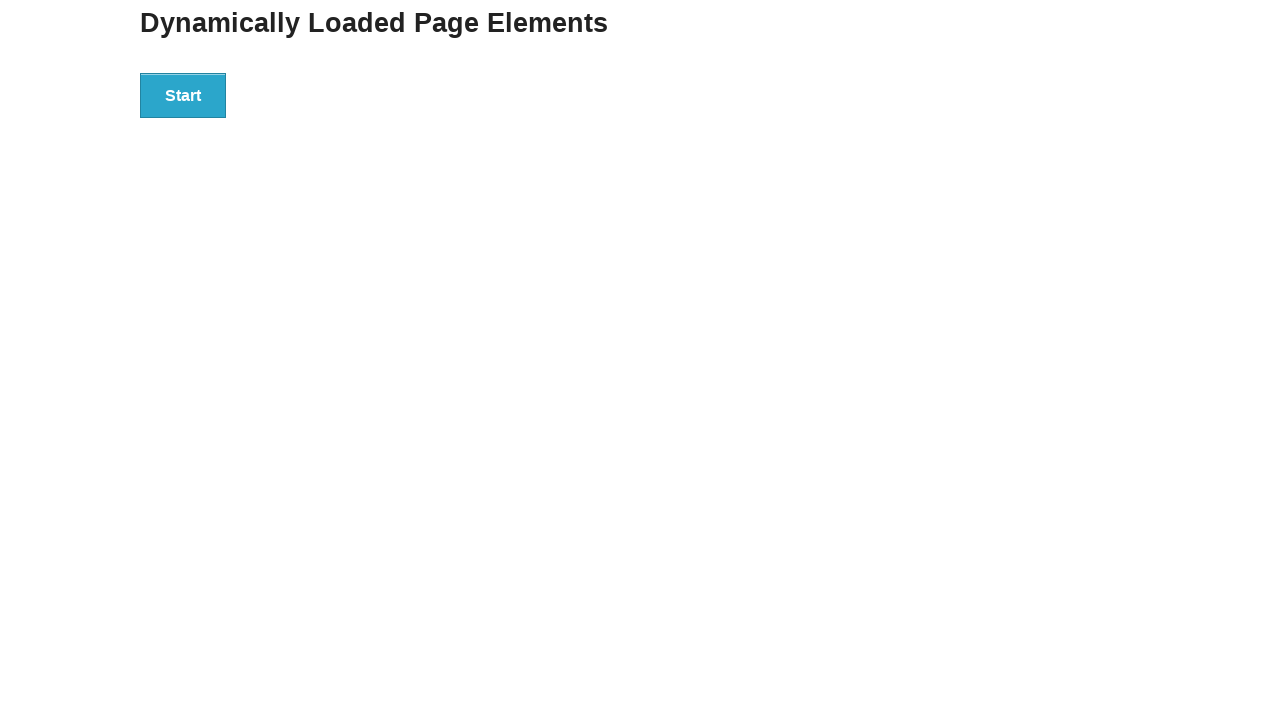

Clicked start button to trigger dynamic loading at (183, 95) on div#start>button
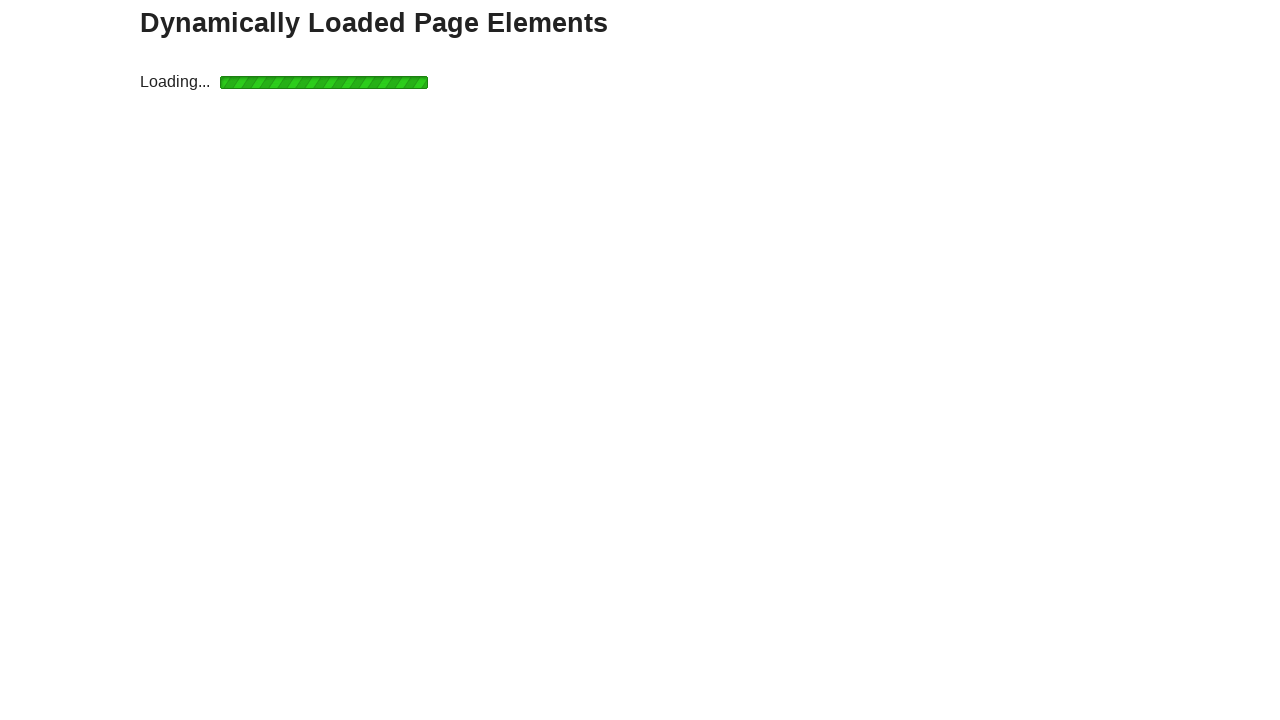

Waited 5 seconds for element to load dynamically
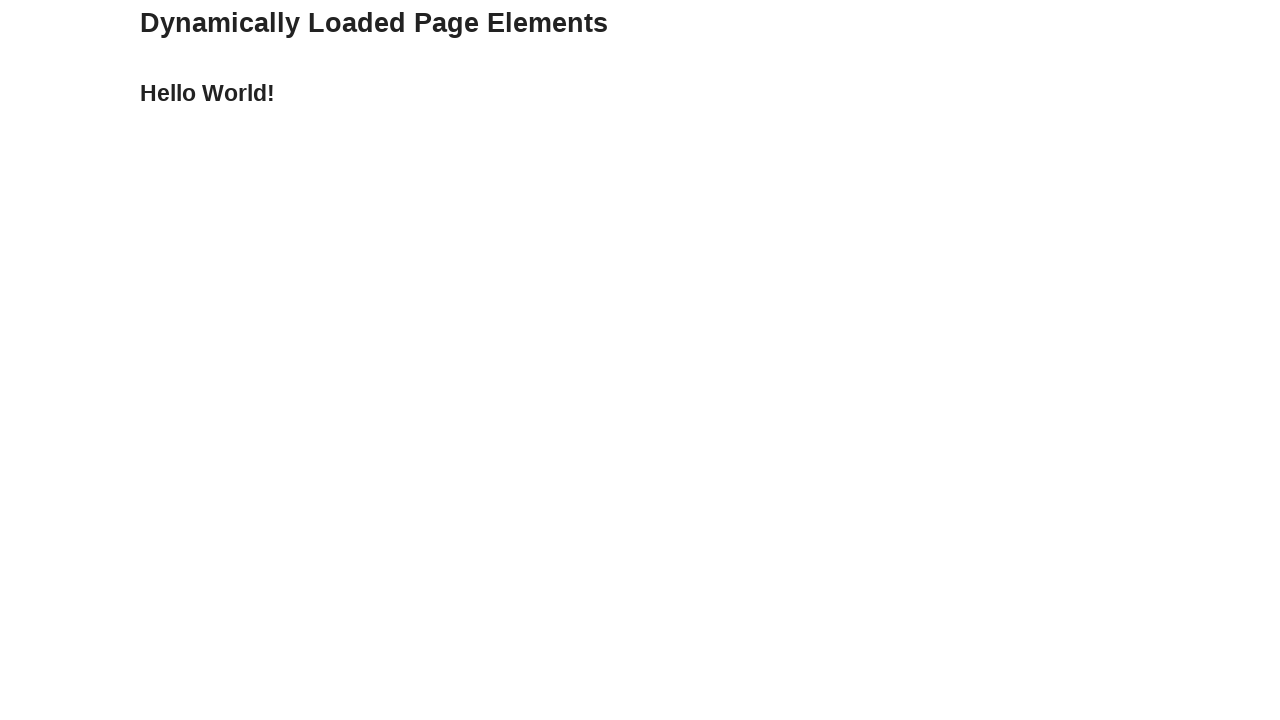

Checked if element is visible after timeout
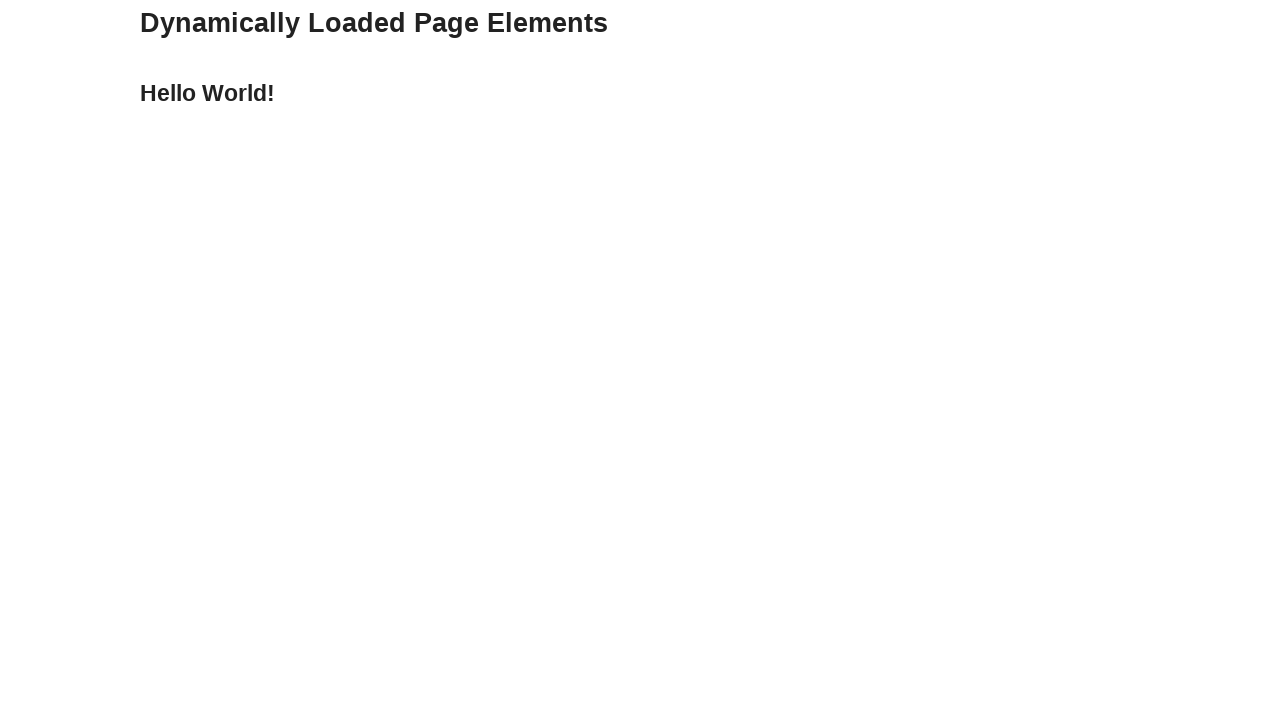

Assertion passed: element is displayed after 5 seconds
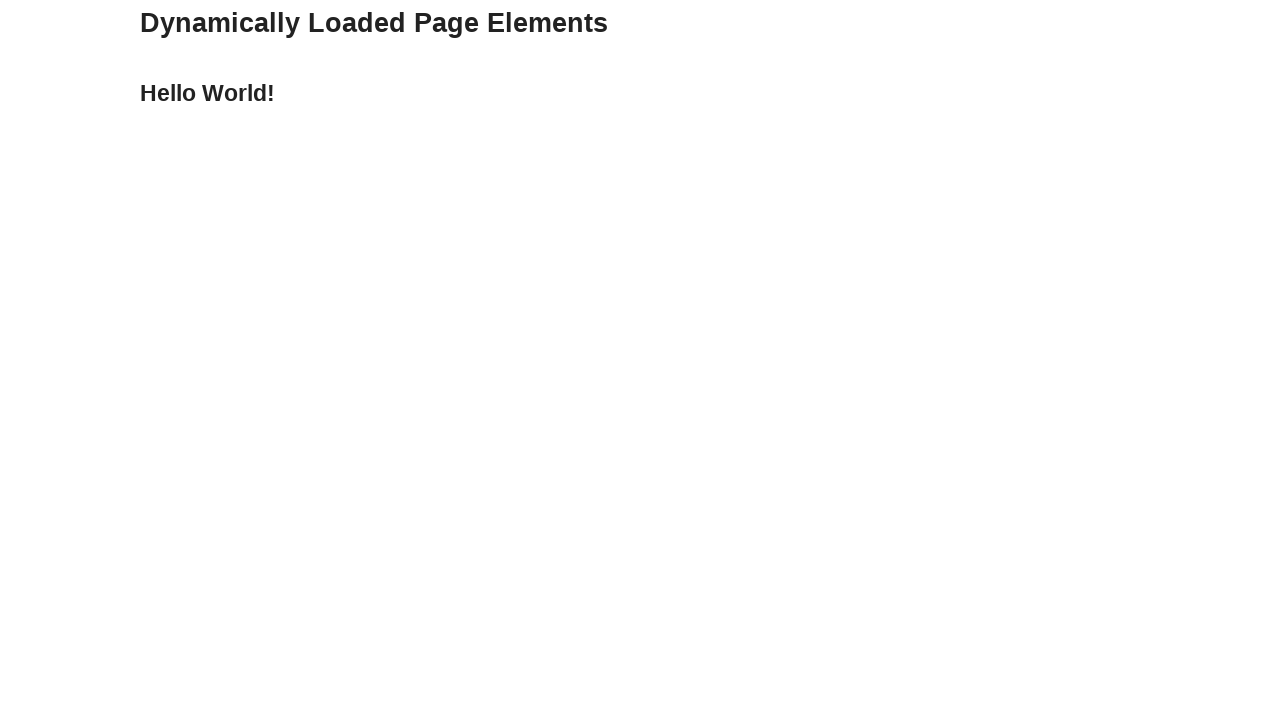

Retrieved text content from the loaded element
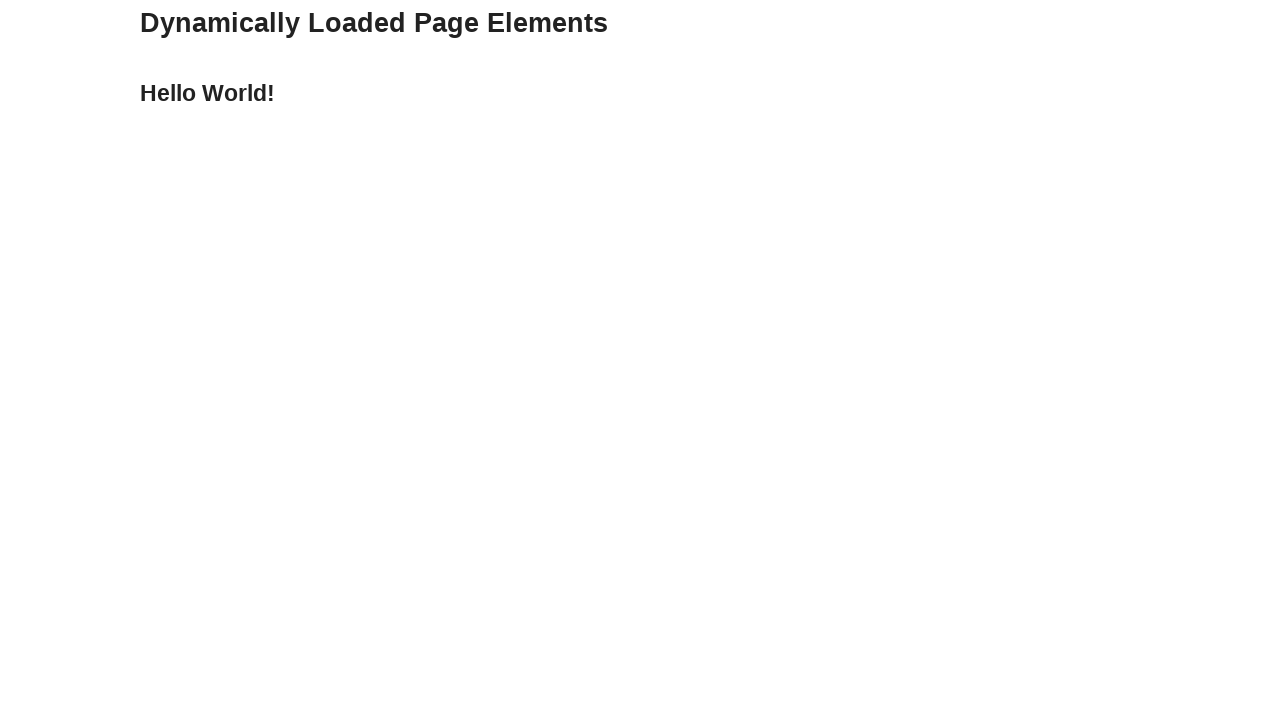

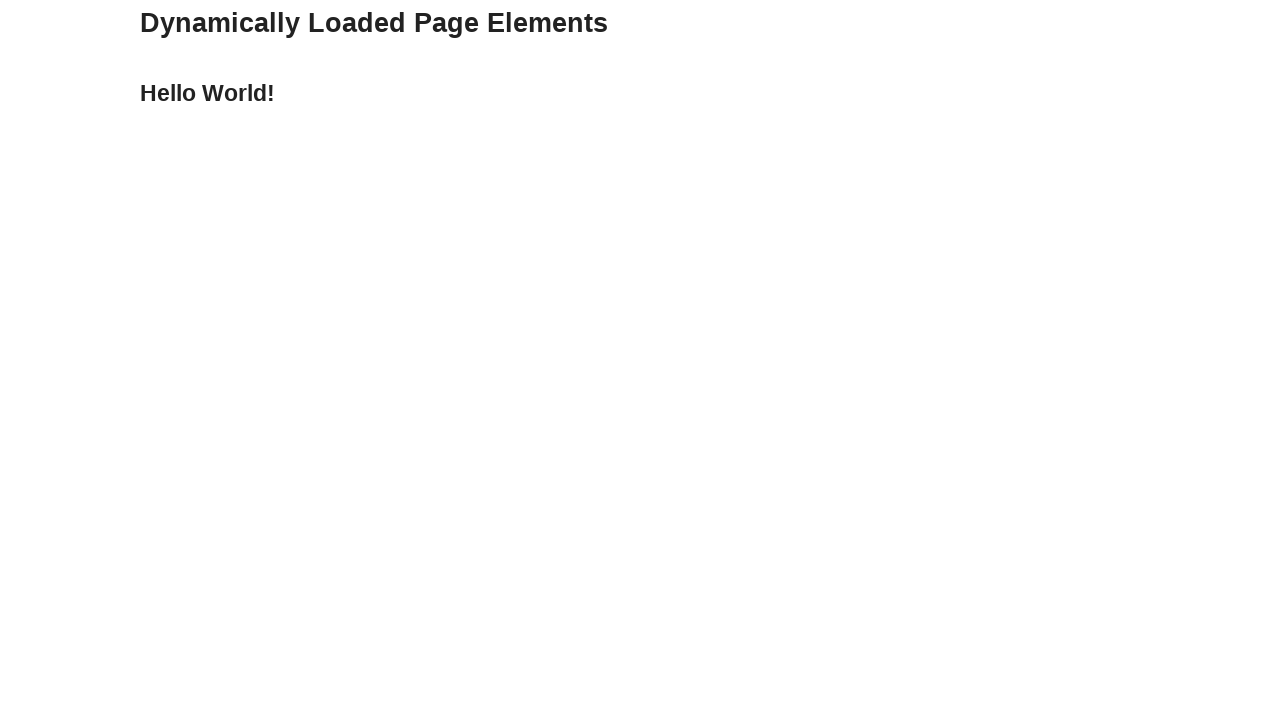